Tests that edits are saved when the input field loses focus (blur)

Starting URL: https://demo.playwright.dev/todomvc

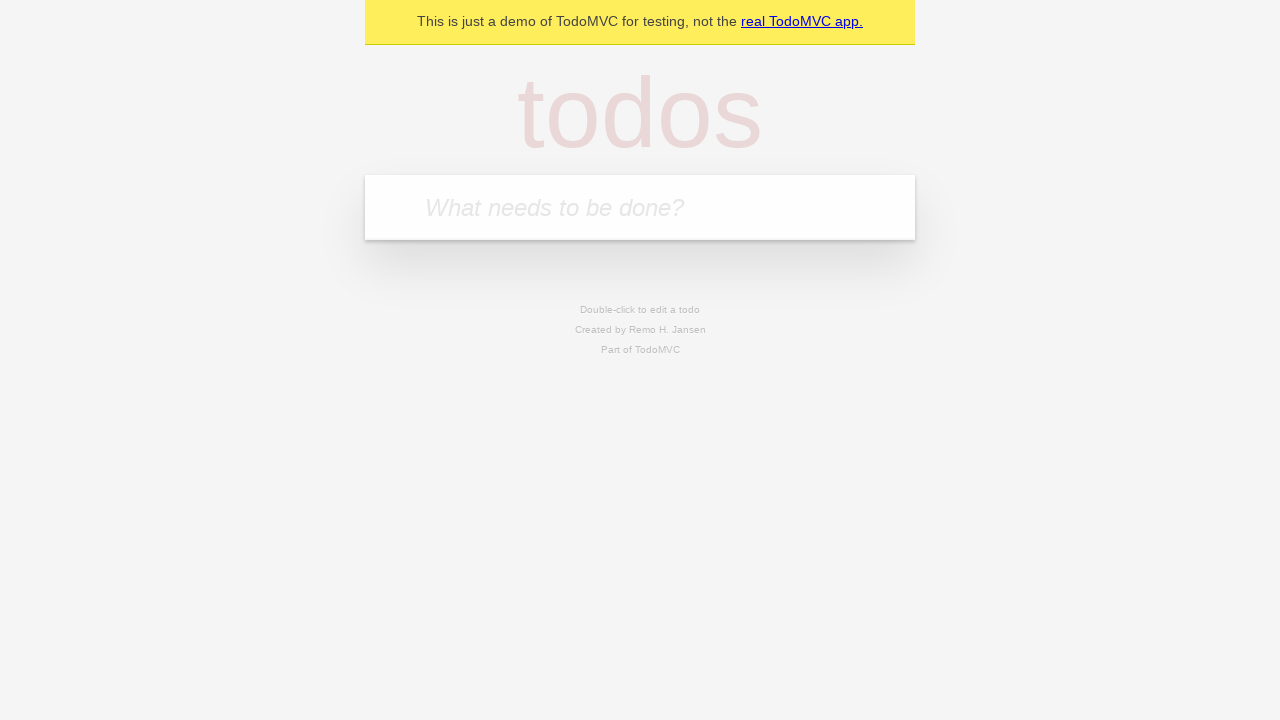

Filled todo input with 'buy some cheese' on internal:attr=[placeholder="What needs to be done?"i]
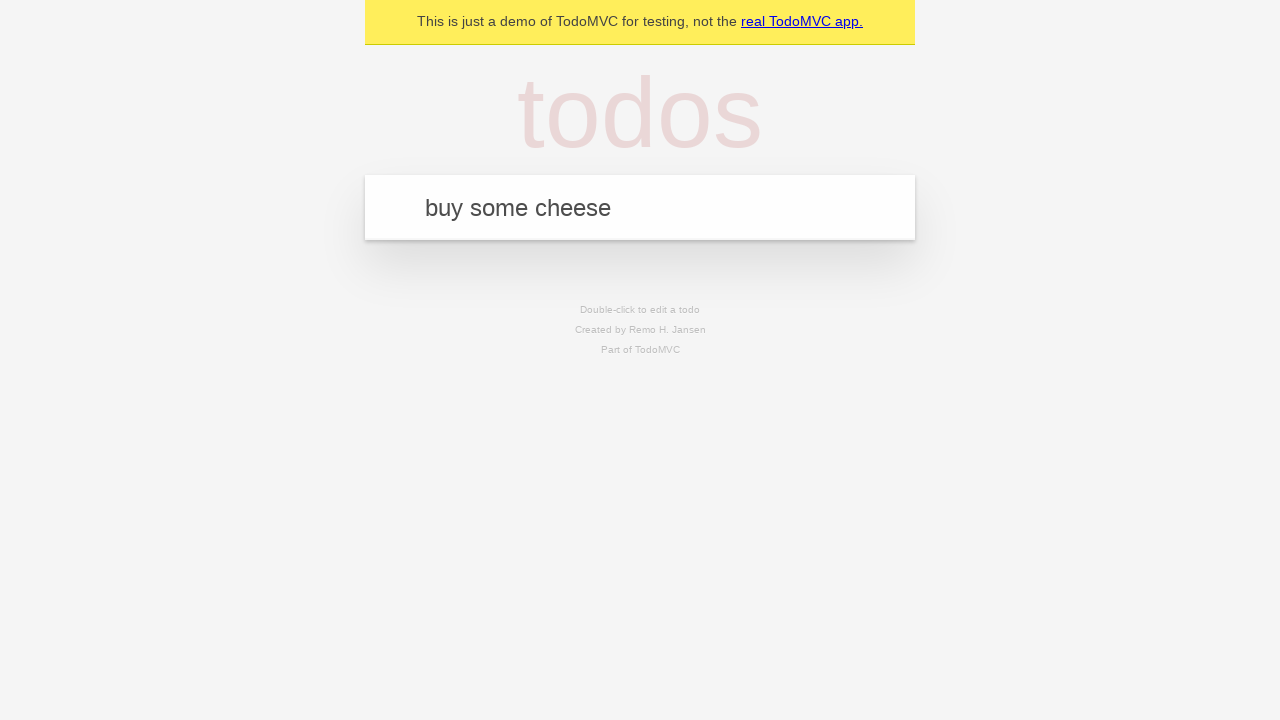

Pressed Enter to create first todo on internal:attr=[placeholder="What needs to be done?"i]
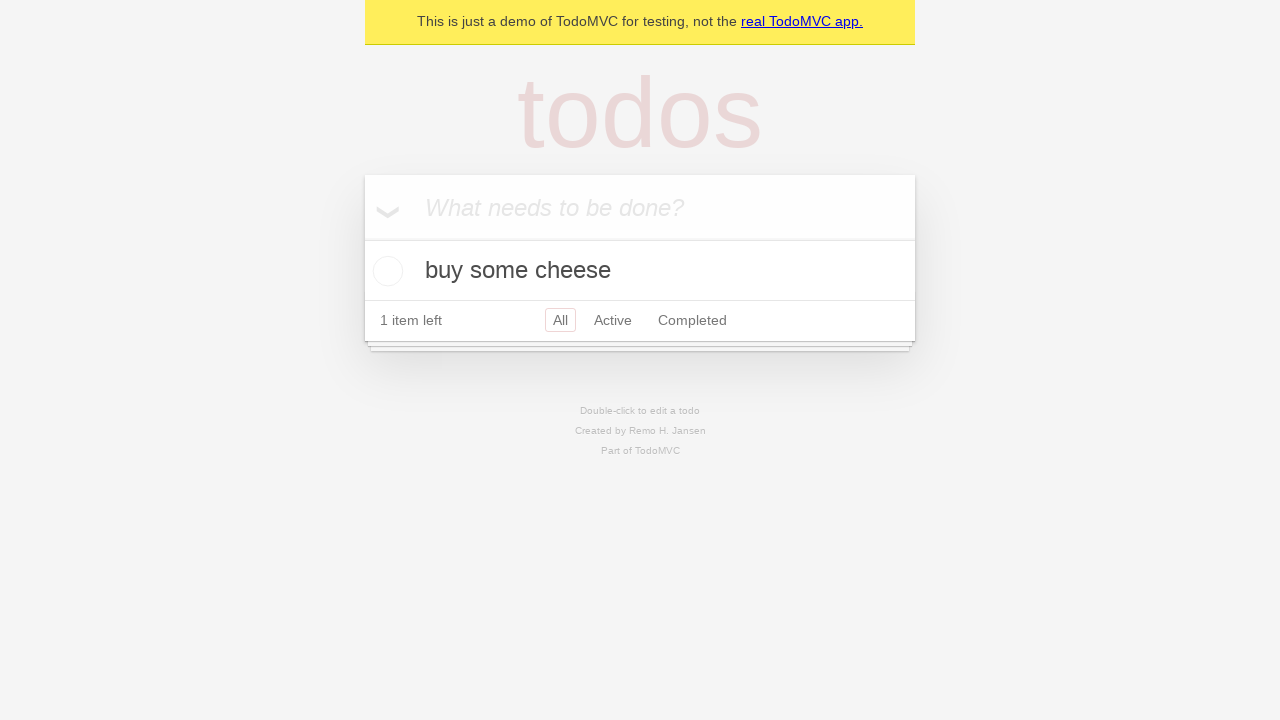

Filled todo input with 'feed the cat' on internal:attr=[placeholder="What needs to be done?"i]
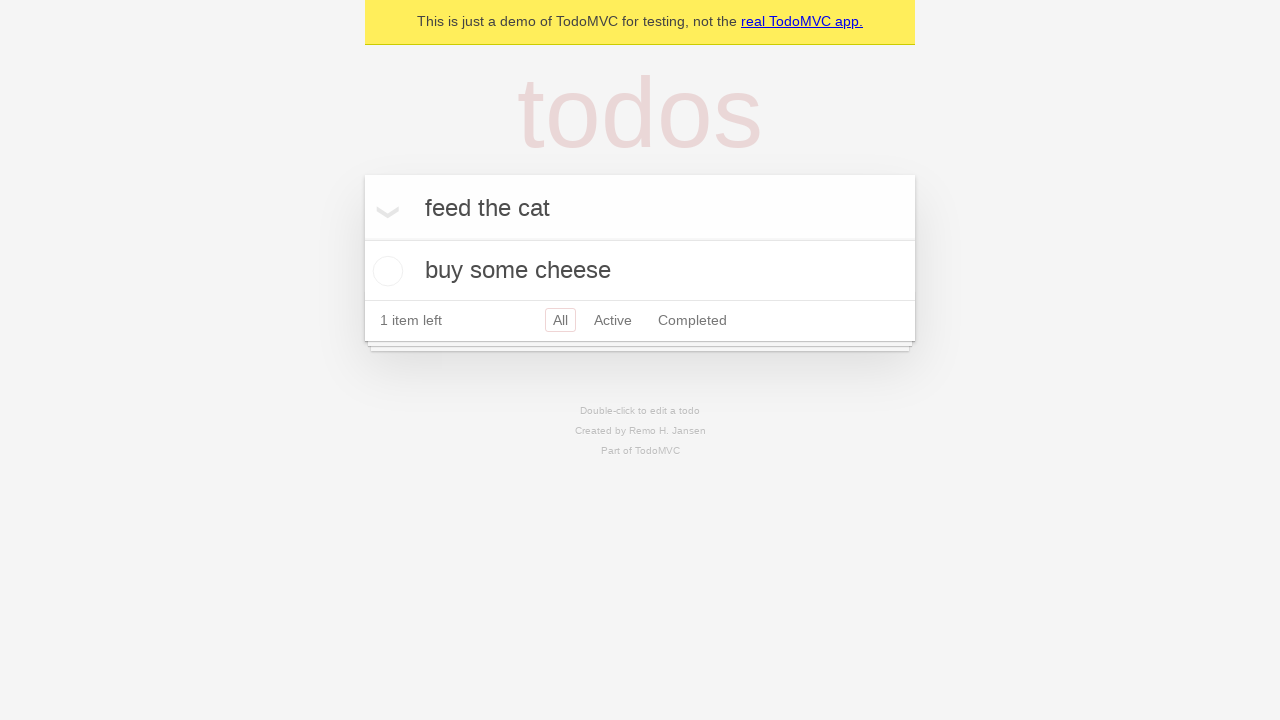

Pressed Enter to create second todo on internal:attr=[placeholder="What needs to be done?"i]
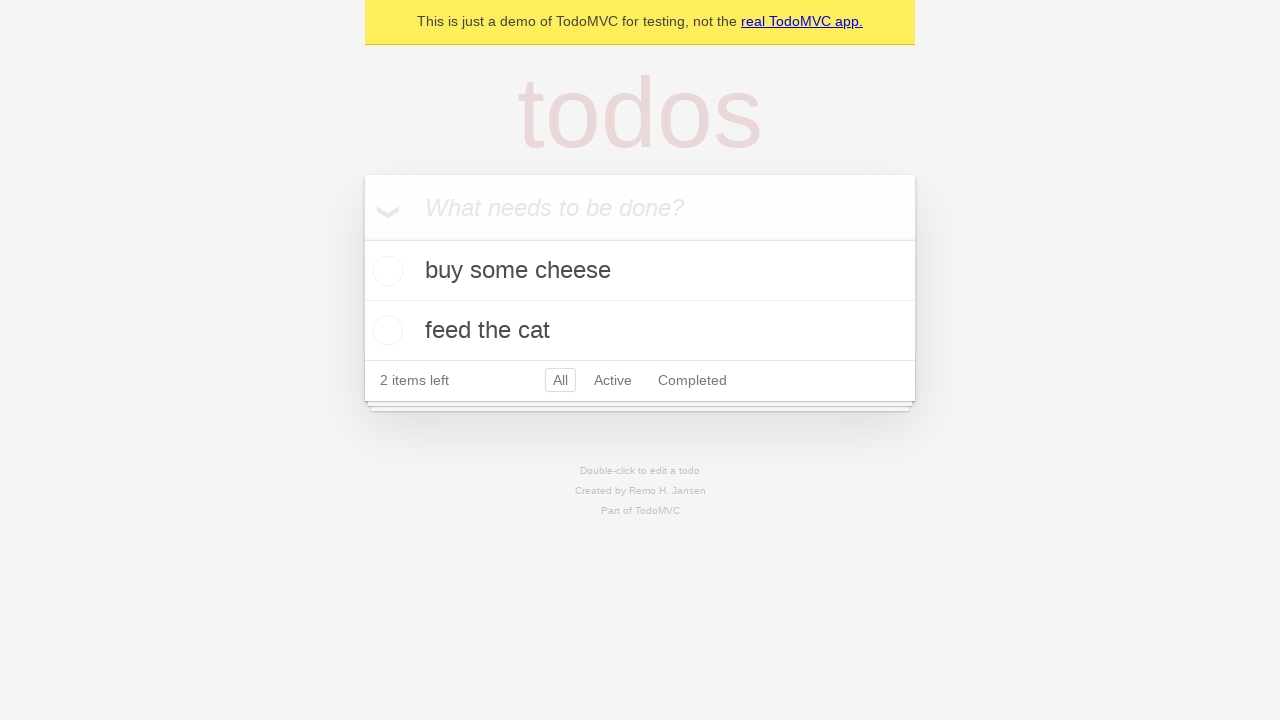

Filled todo input with 'book a doctors appointment' on internal:attr=[placeholder="What needs to be done?"i]
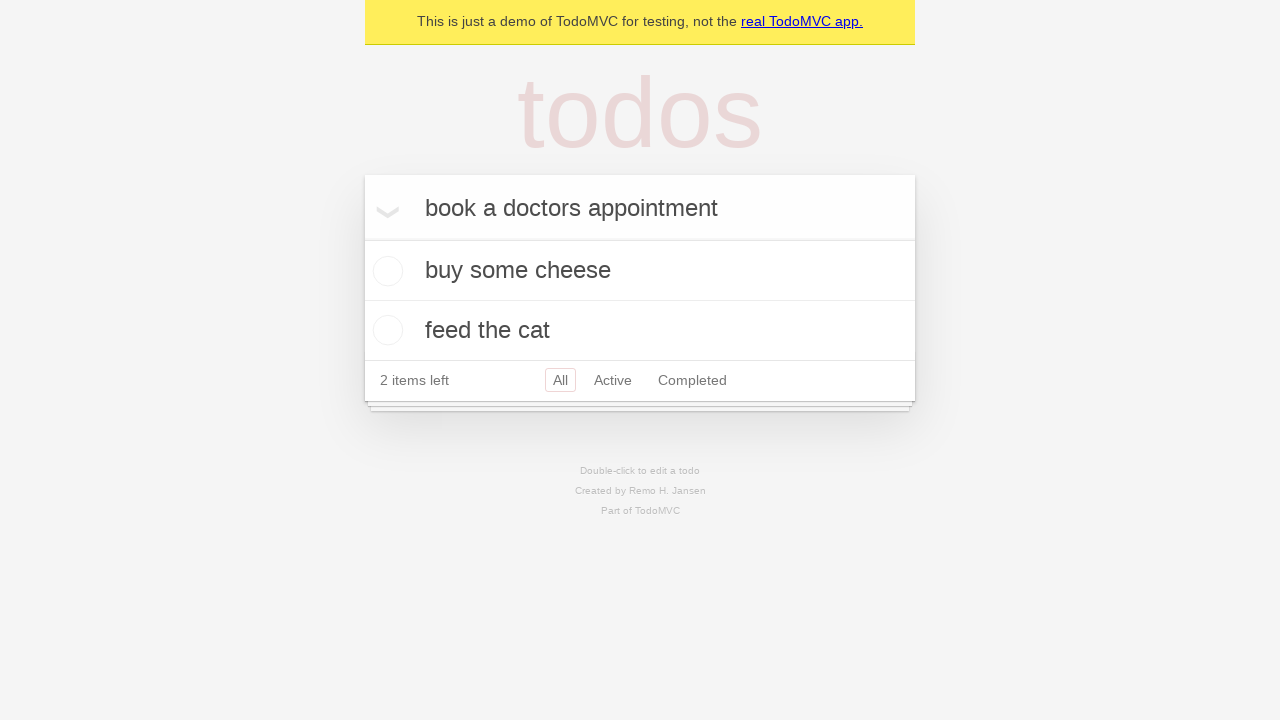

Pressed Enter to create third todo on internal:attr=[placeholder="What needs to be done?"i]
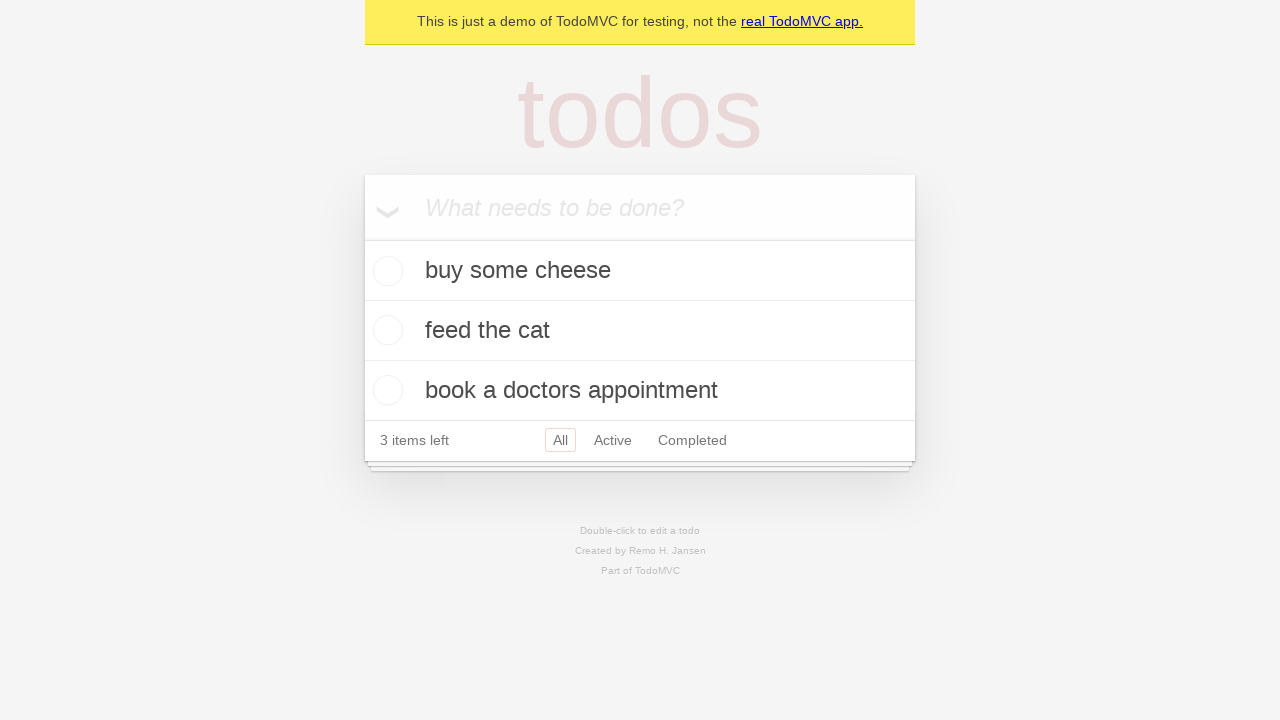

Double-clicked on second todo item to enter edit mode at (640, 331) on internal:testid=[data-testid="todo-item"s] >> nth=1
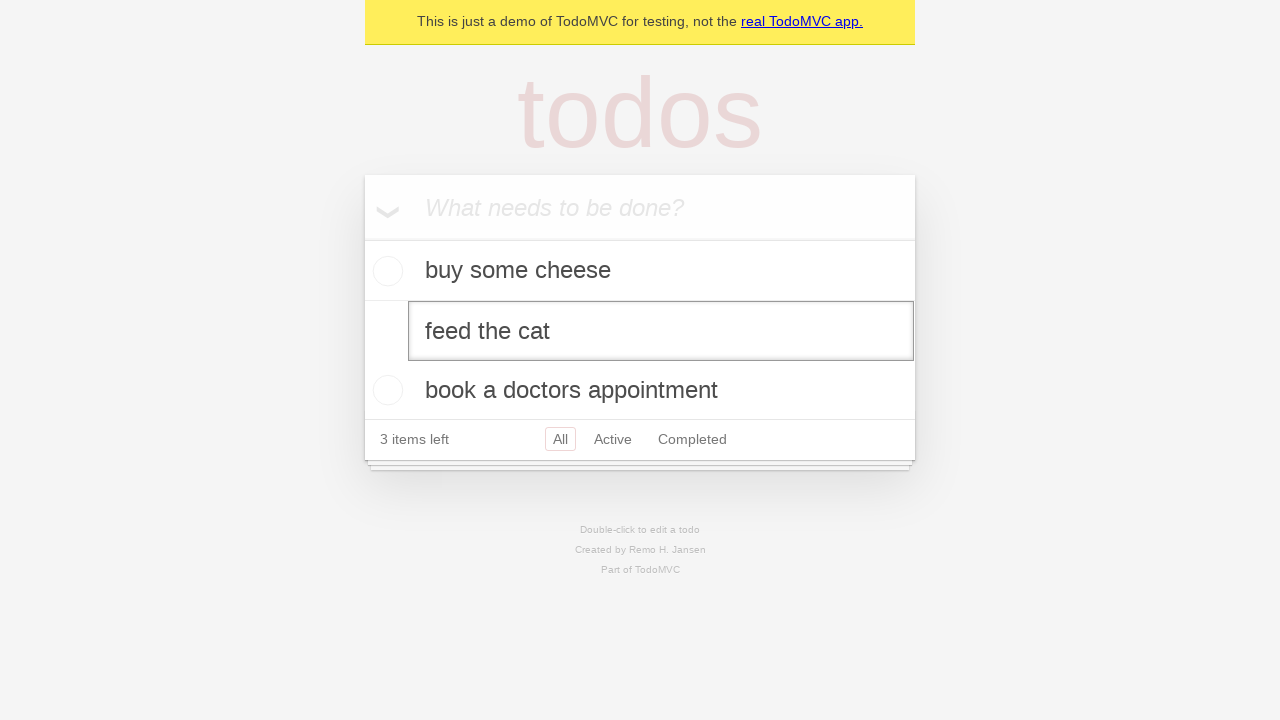

Changed todo text from 'feed the cat' to 'buy some sausages' on internal:testid=[data-testid="todo-item"s] >> nth=1 >> internal:role=textbox[nam
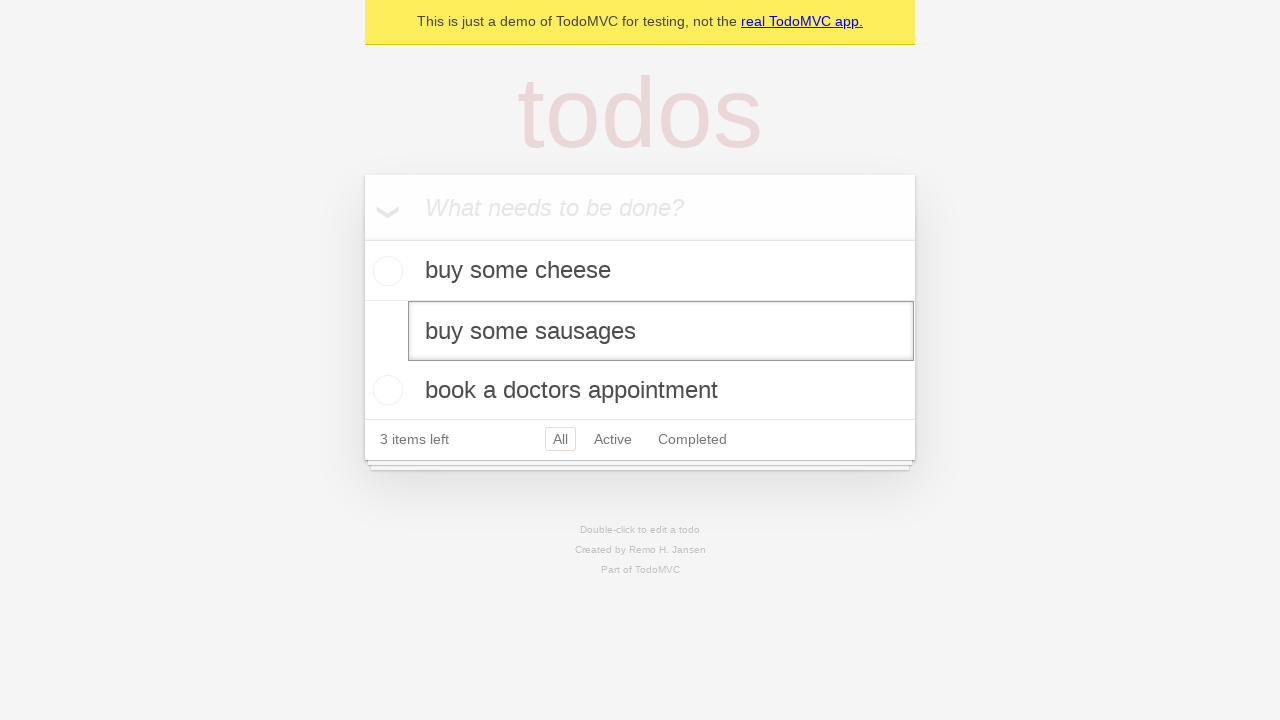

Triggered blur event on edit field to save changes
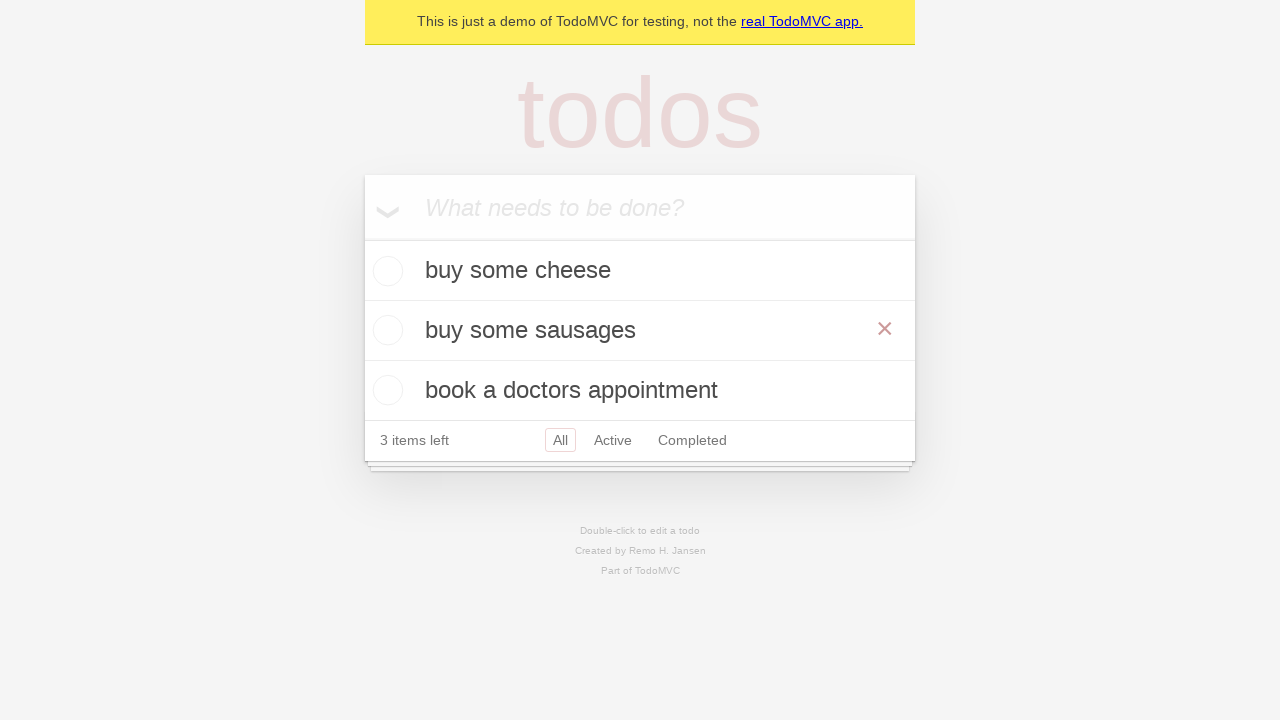

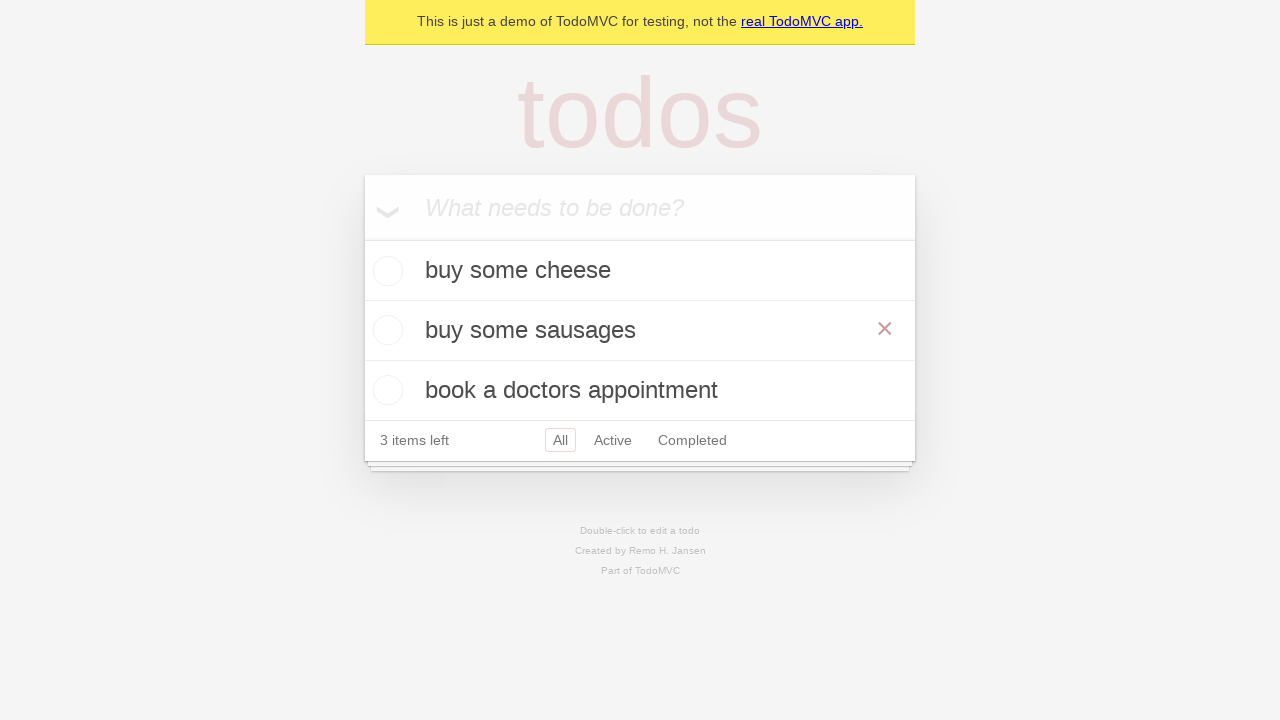